Tests dropdown/select element functionality by navigating to an HTML reference page and selecting the second option from a dropdown menu named 'select2'.

Starting URL: http://htmlbook.ru/html/select

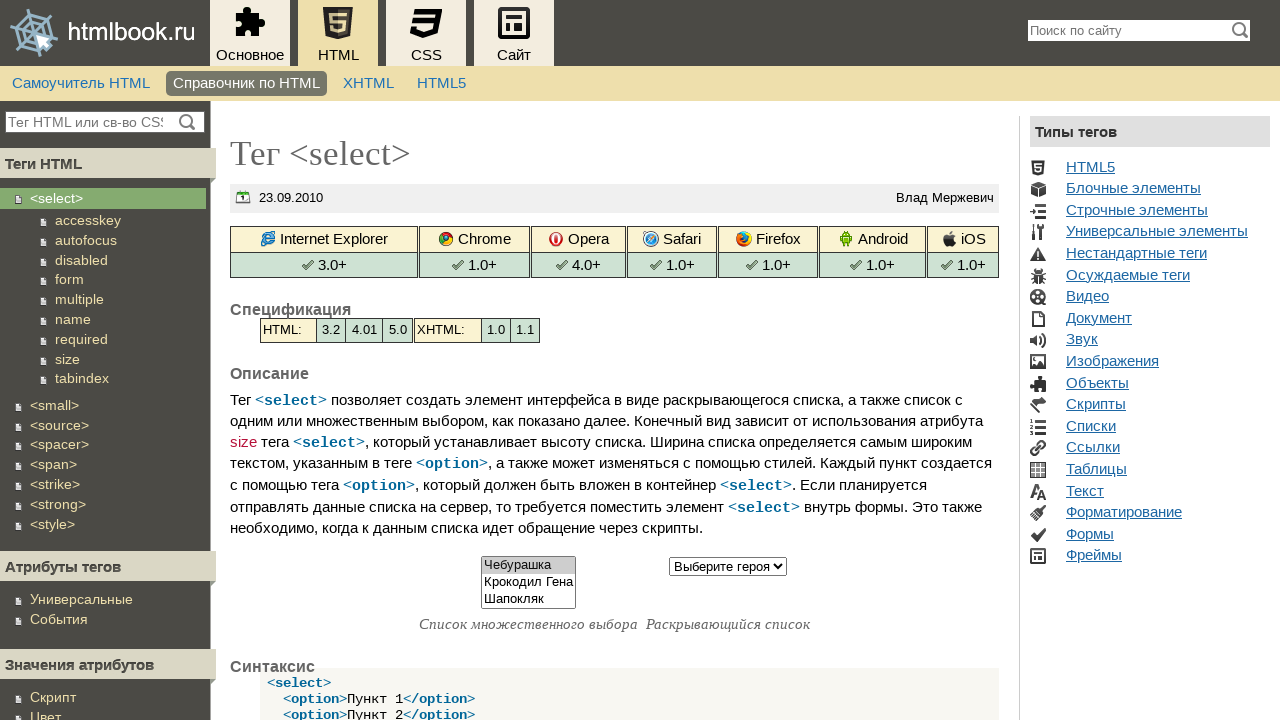

Navigated to HTML select reference page
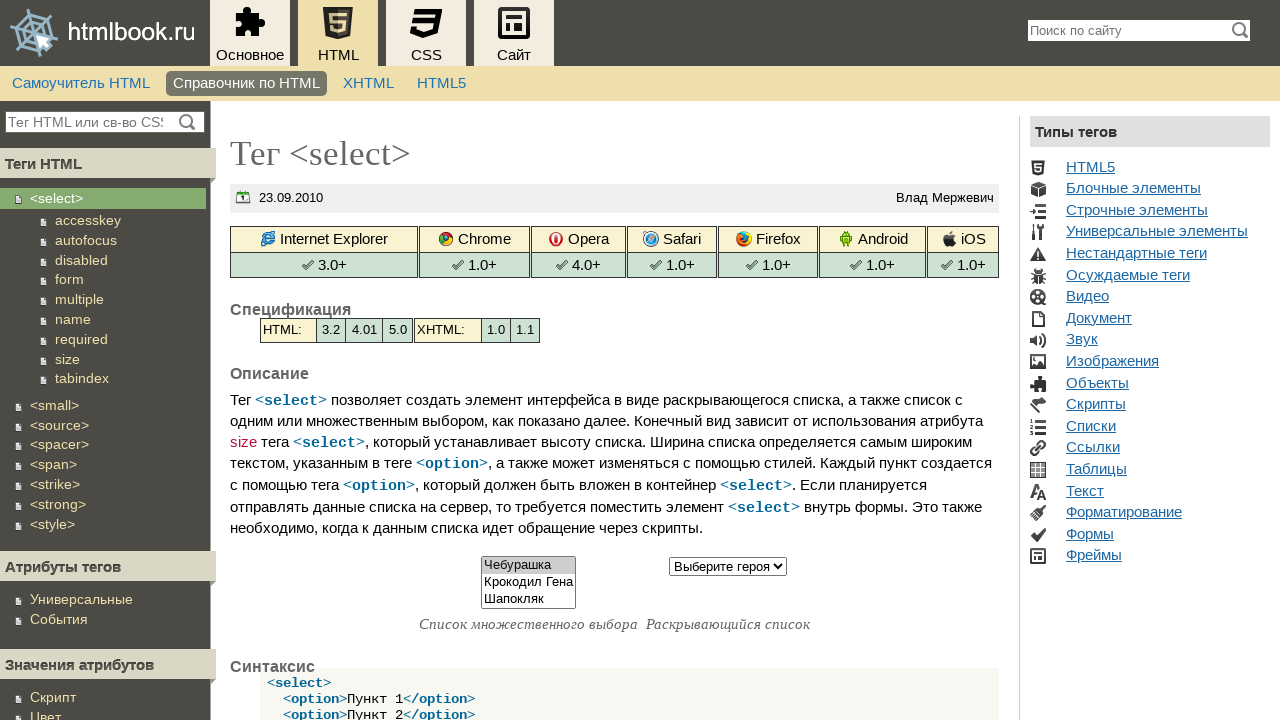

Selected the second option (index 1) from the 'select2' dropdown menu on select[name='select2']
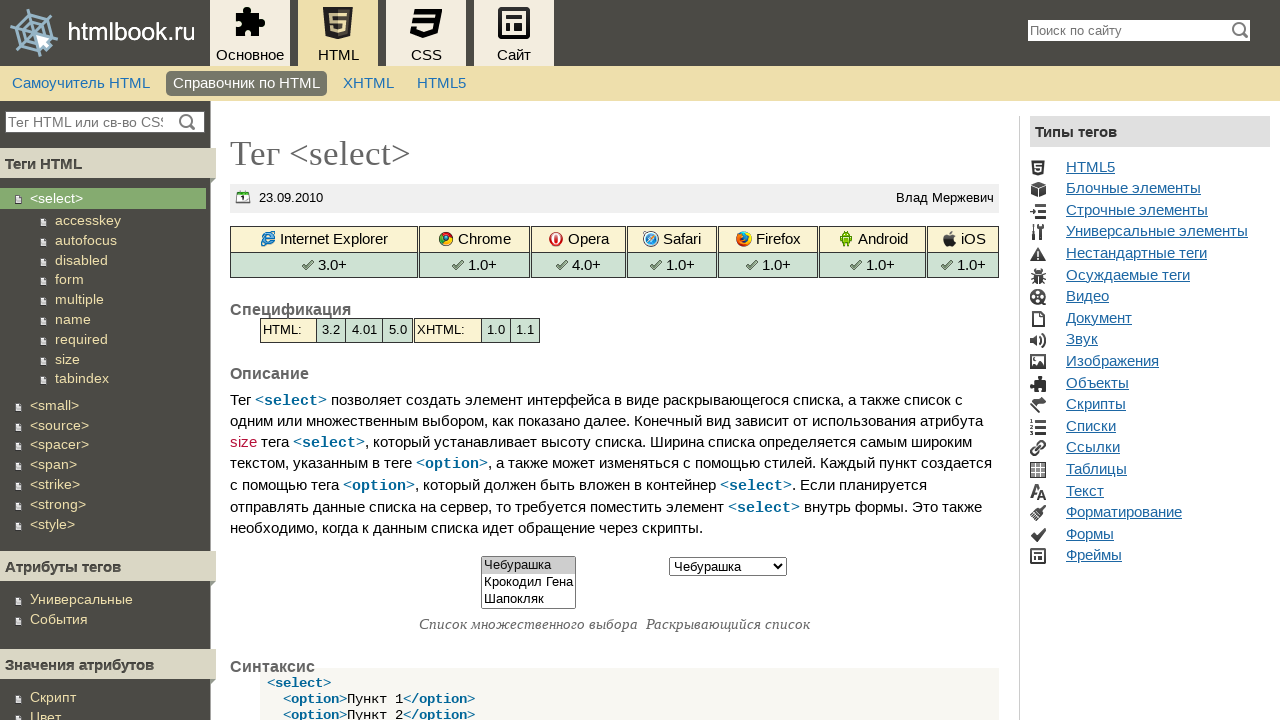

Waited 1 second to observe the selection
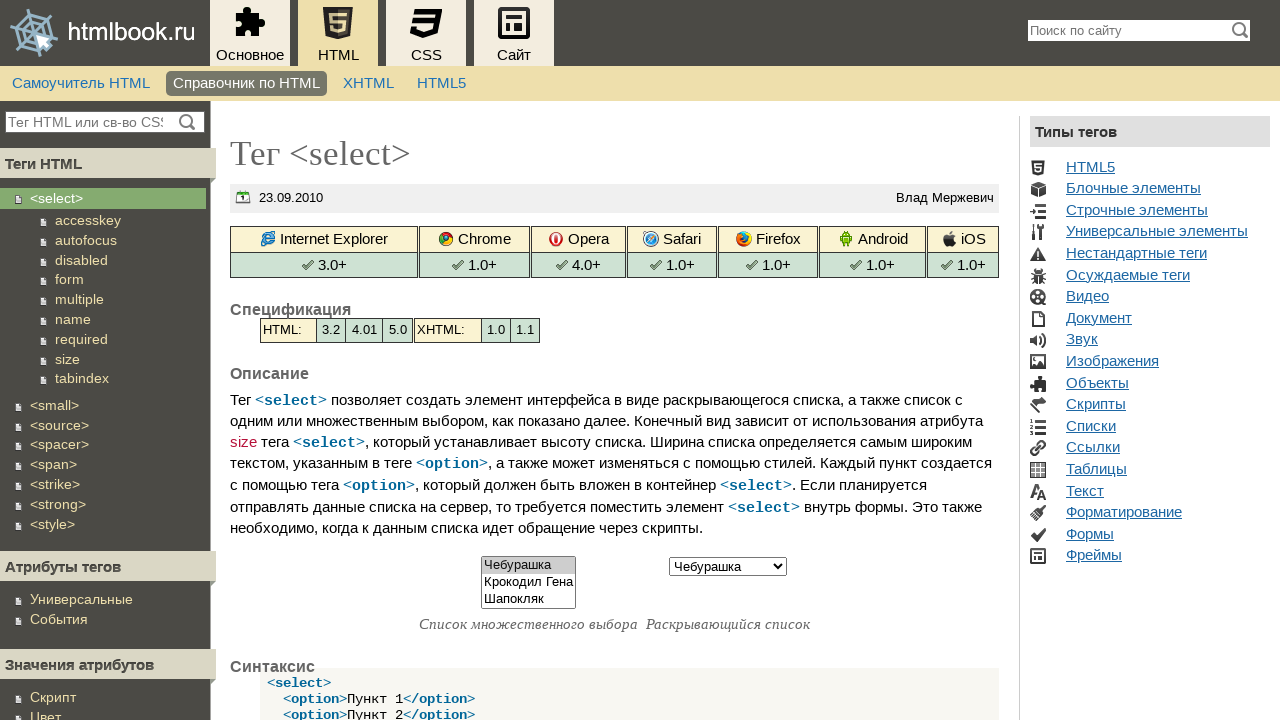

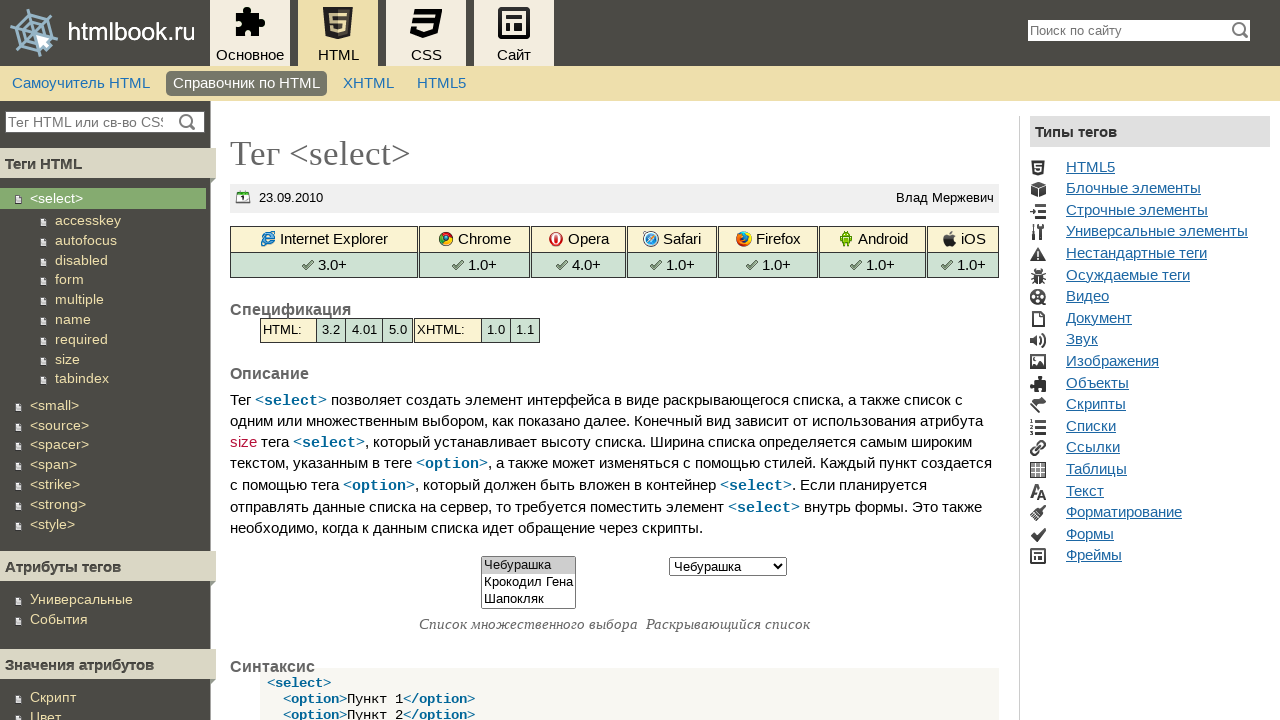